Clicks the "Get started" link on the Playwright homepage and verifies the Installation heading is visible

Starting URL: https://playwright.dev

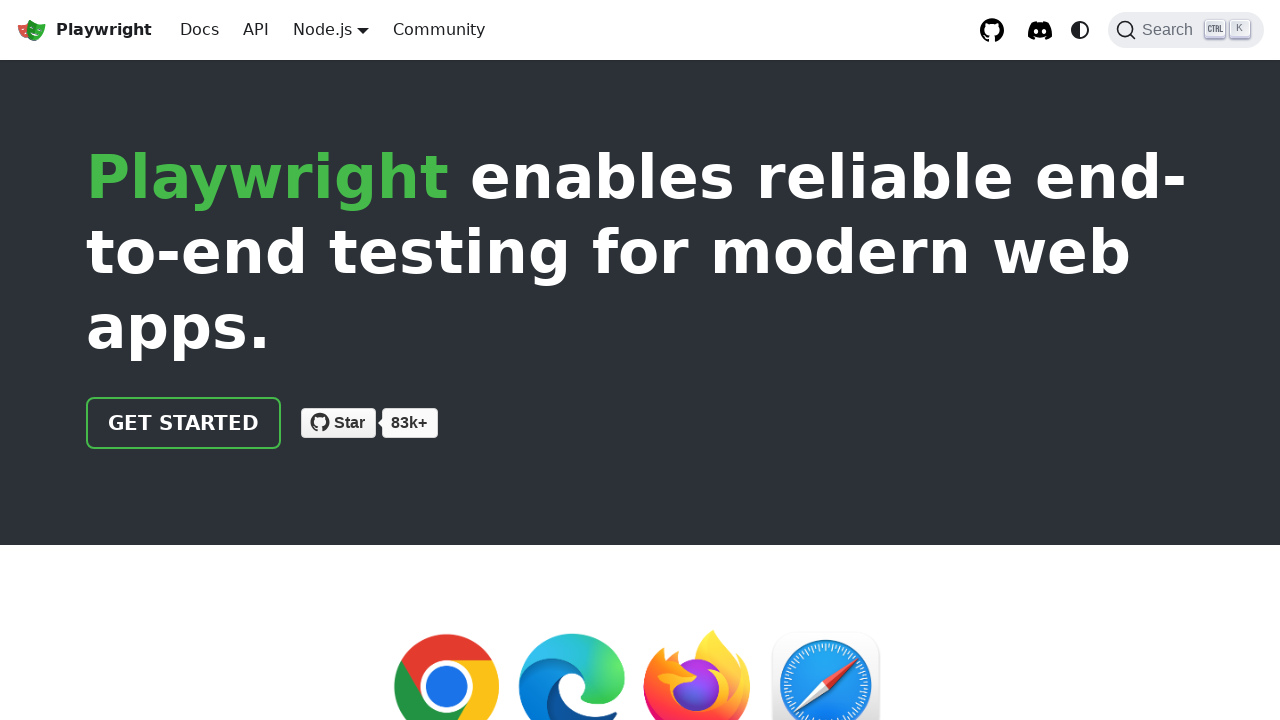

Clicked the 'Get started' link on Playwright homepage at (184, 423) on internal:role=link[name="Get started"i]
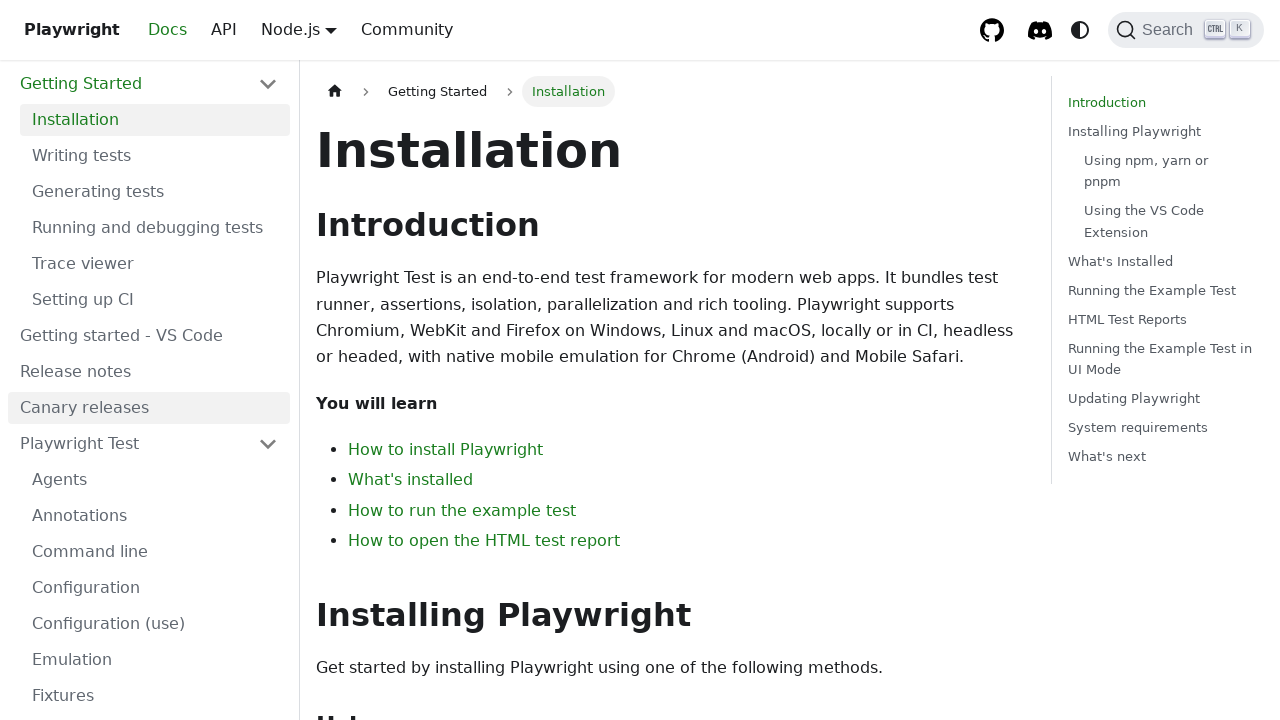

Verified that the Installation heading is visible
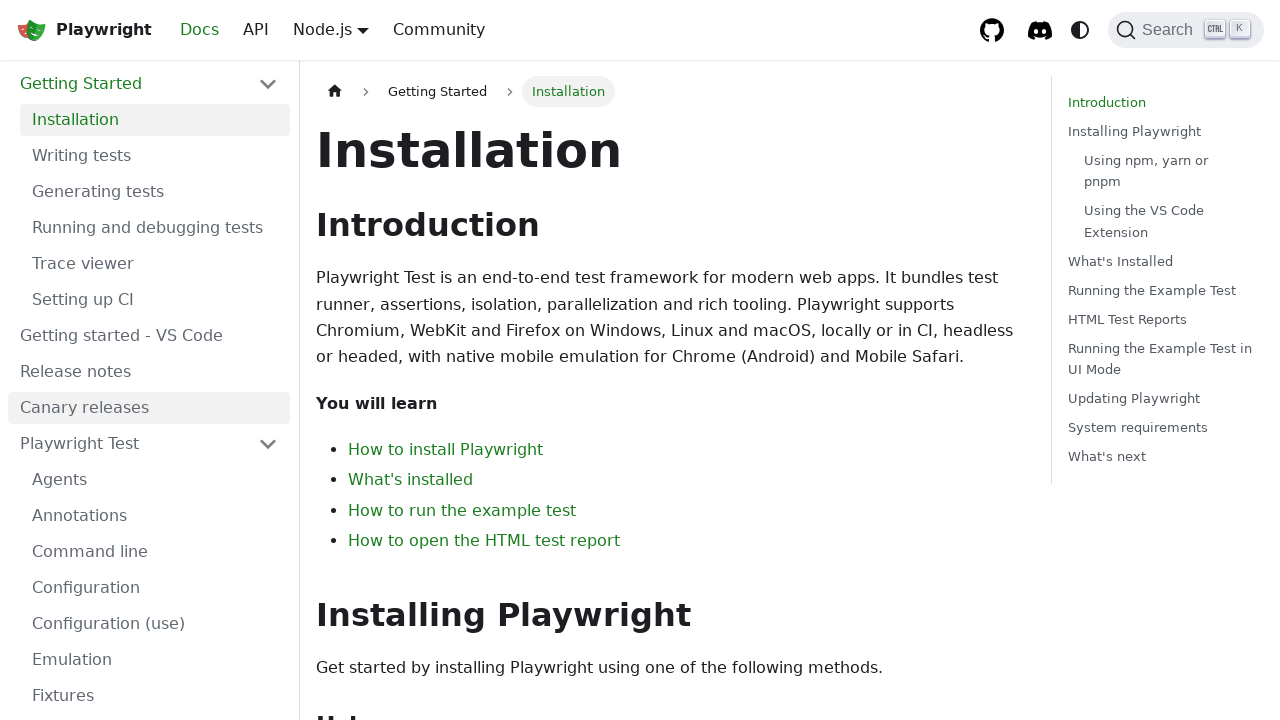

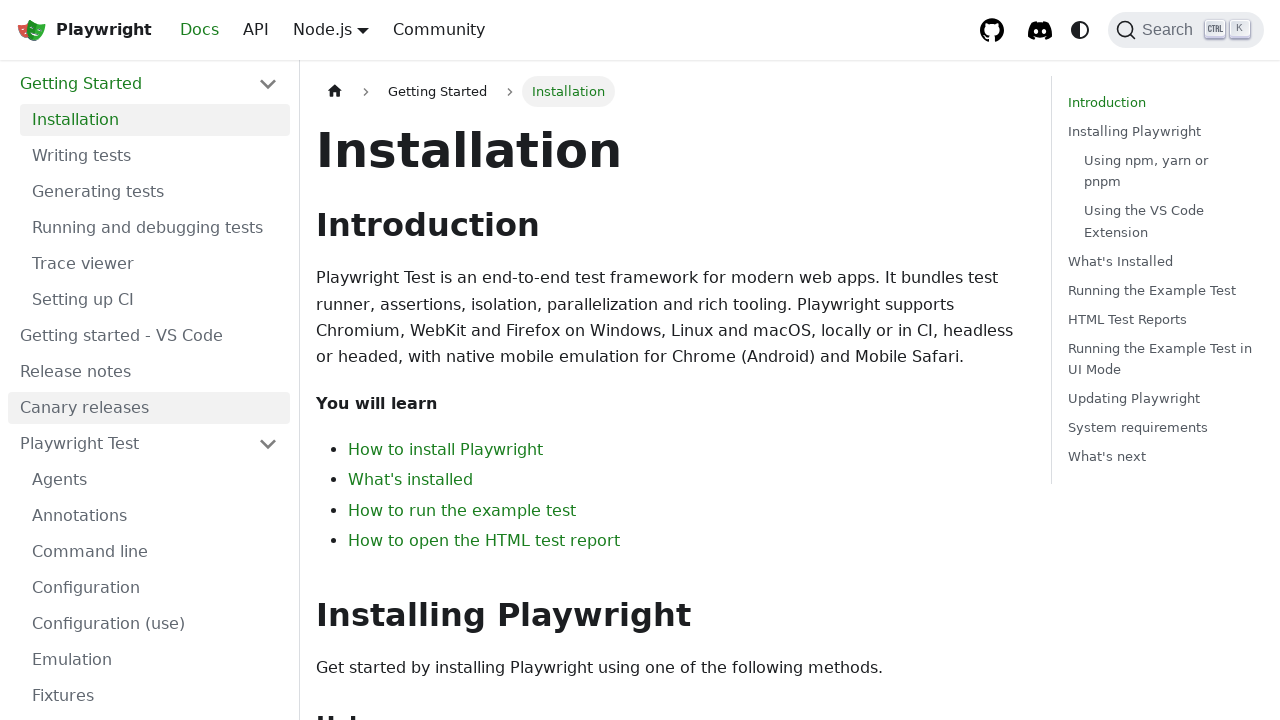